Opens the Kite Zerodha trading platform homepage and maximizes the browser window

Starting URL: https://kite.zerodha.com/

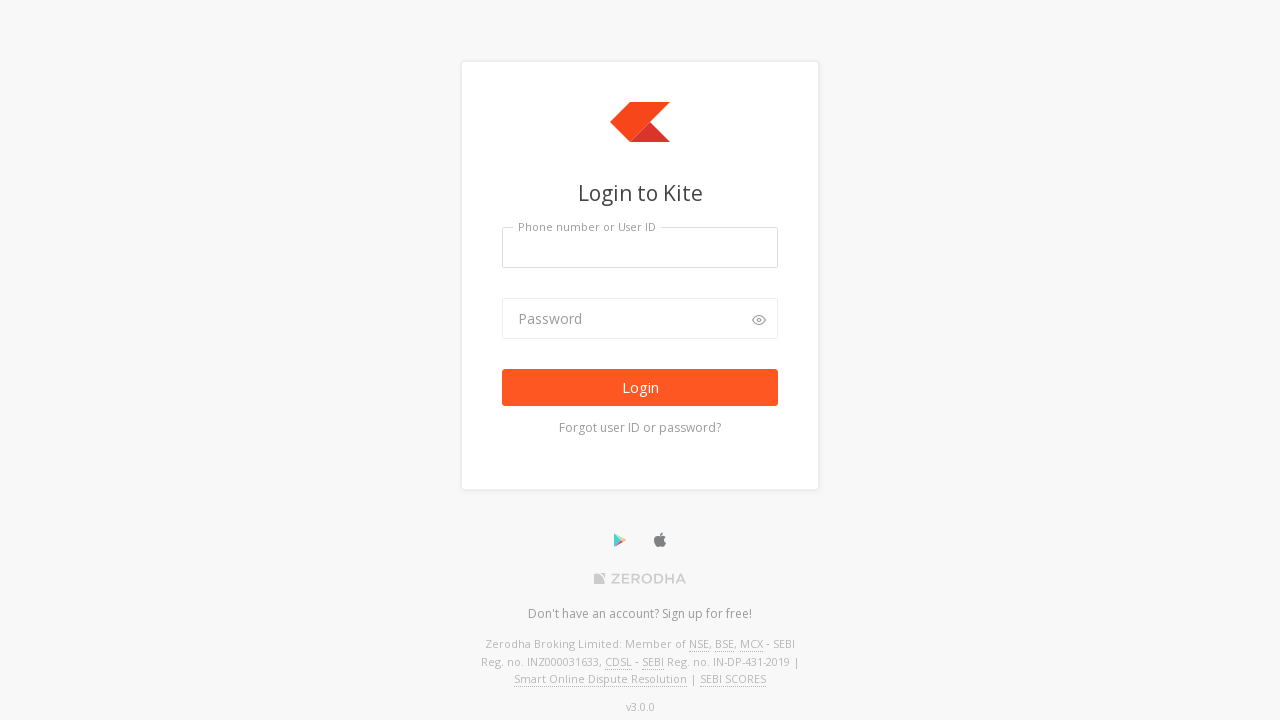

Set viewport size to 1920x1080
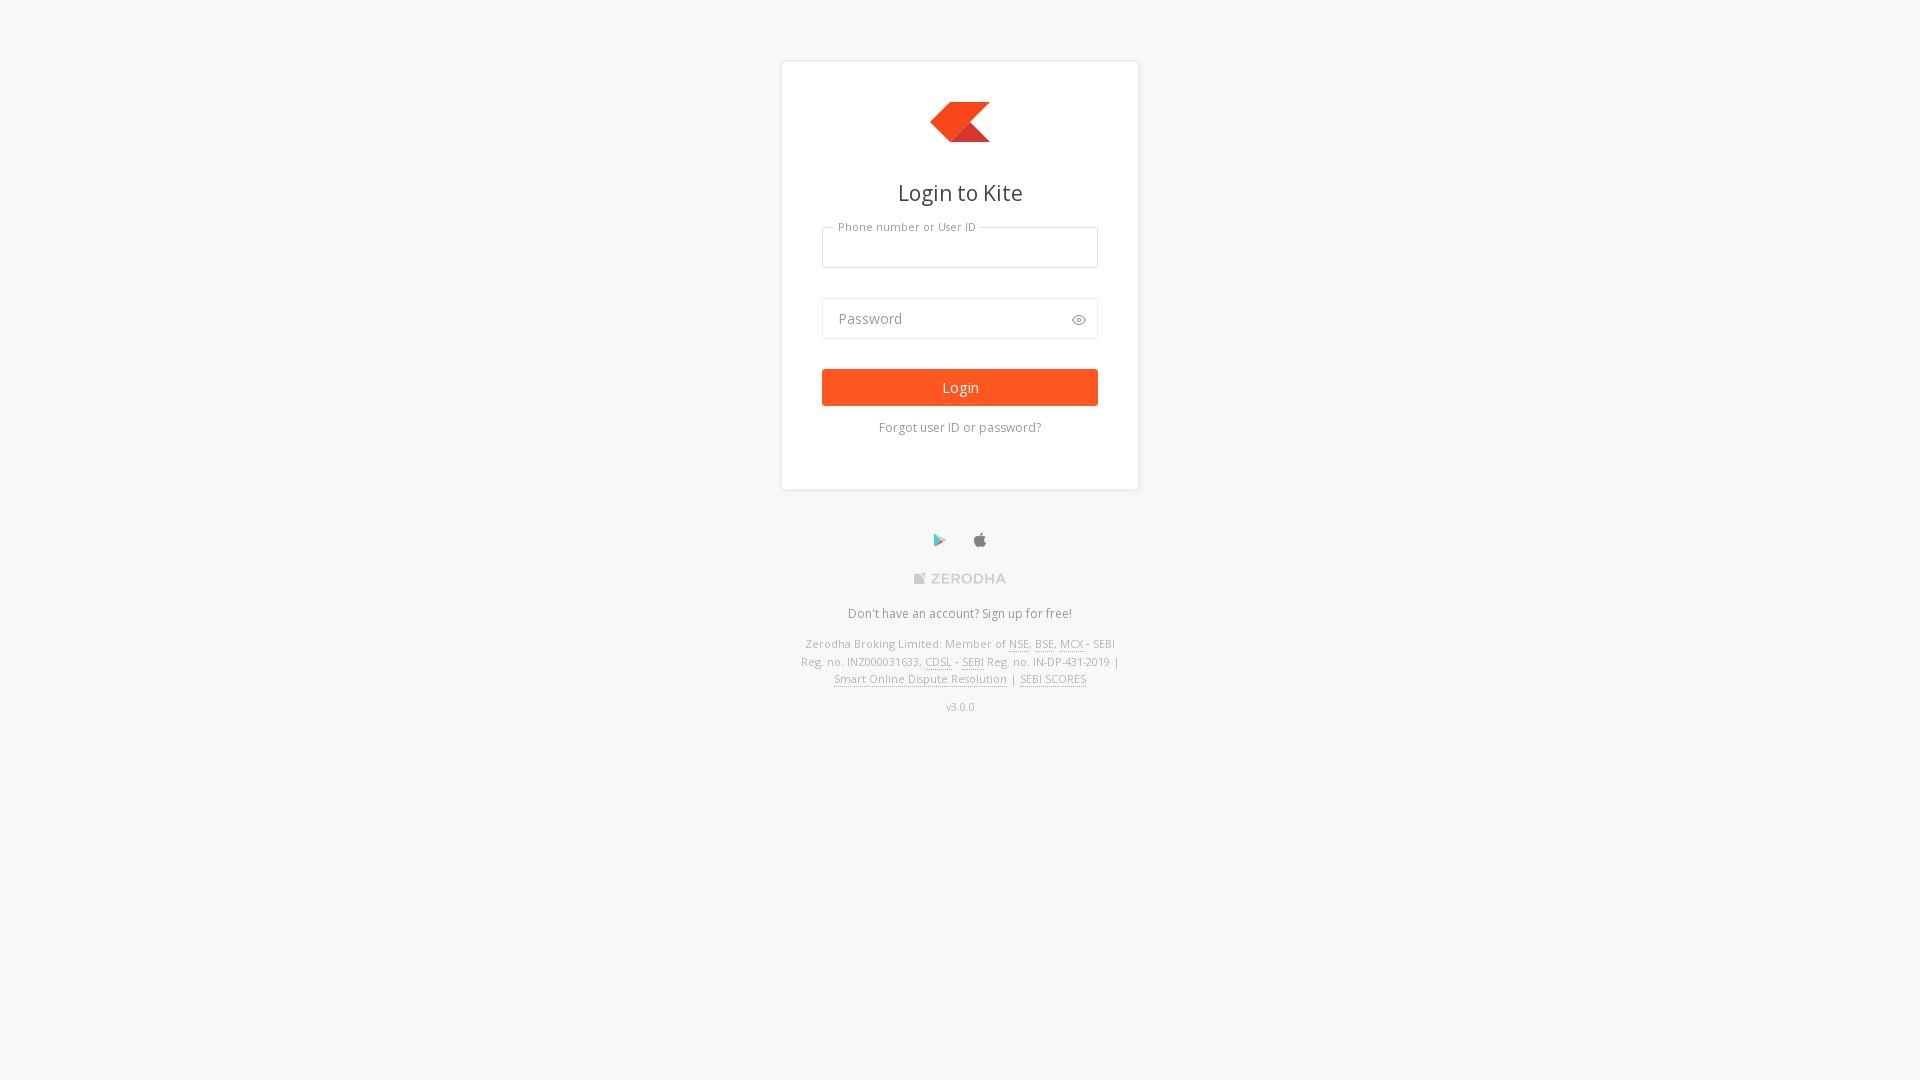

Kite Zerodha homepage loaded and DOM is ready
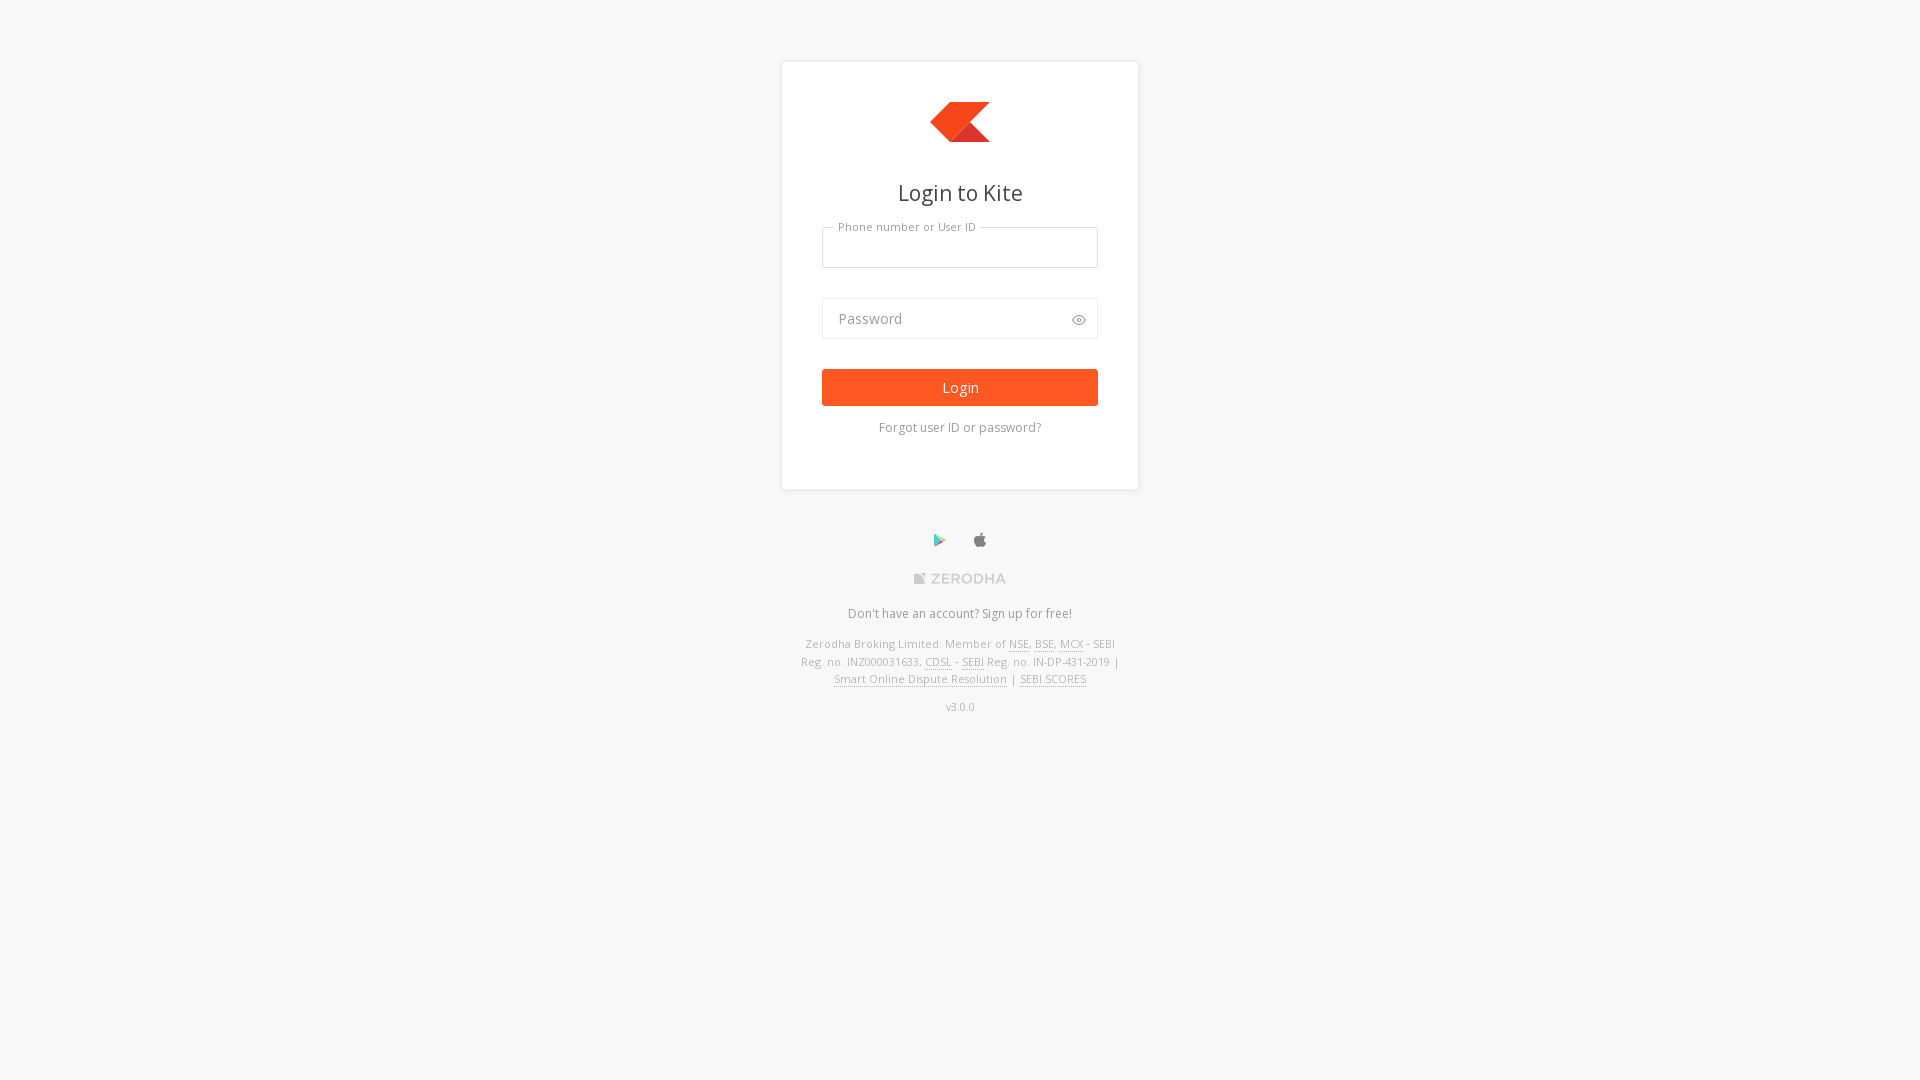

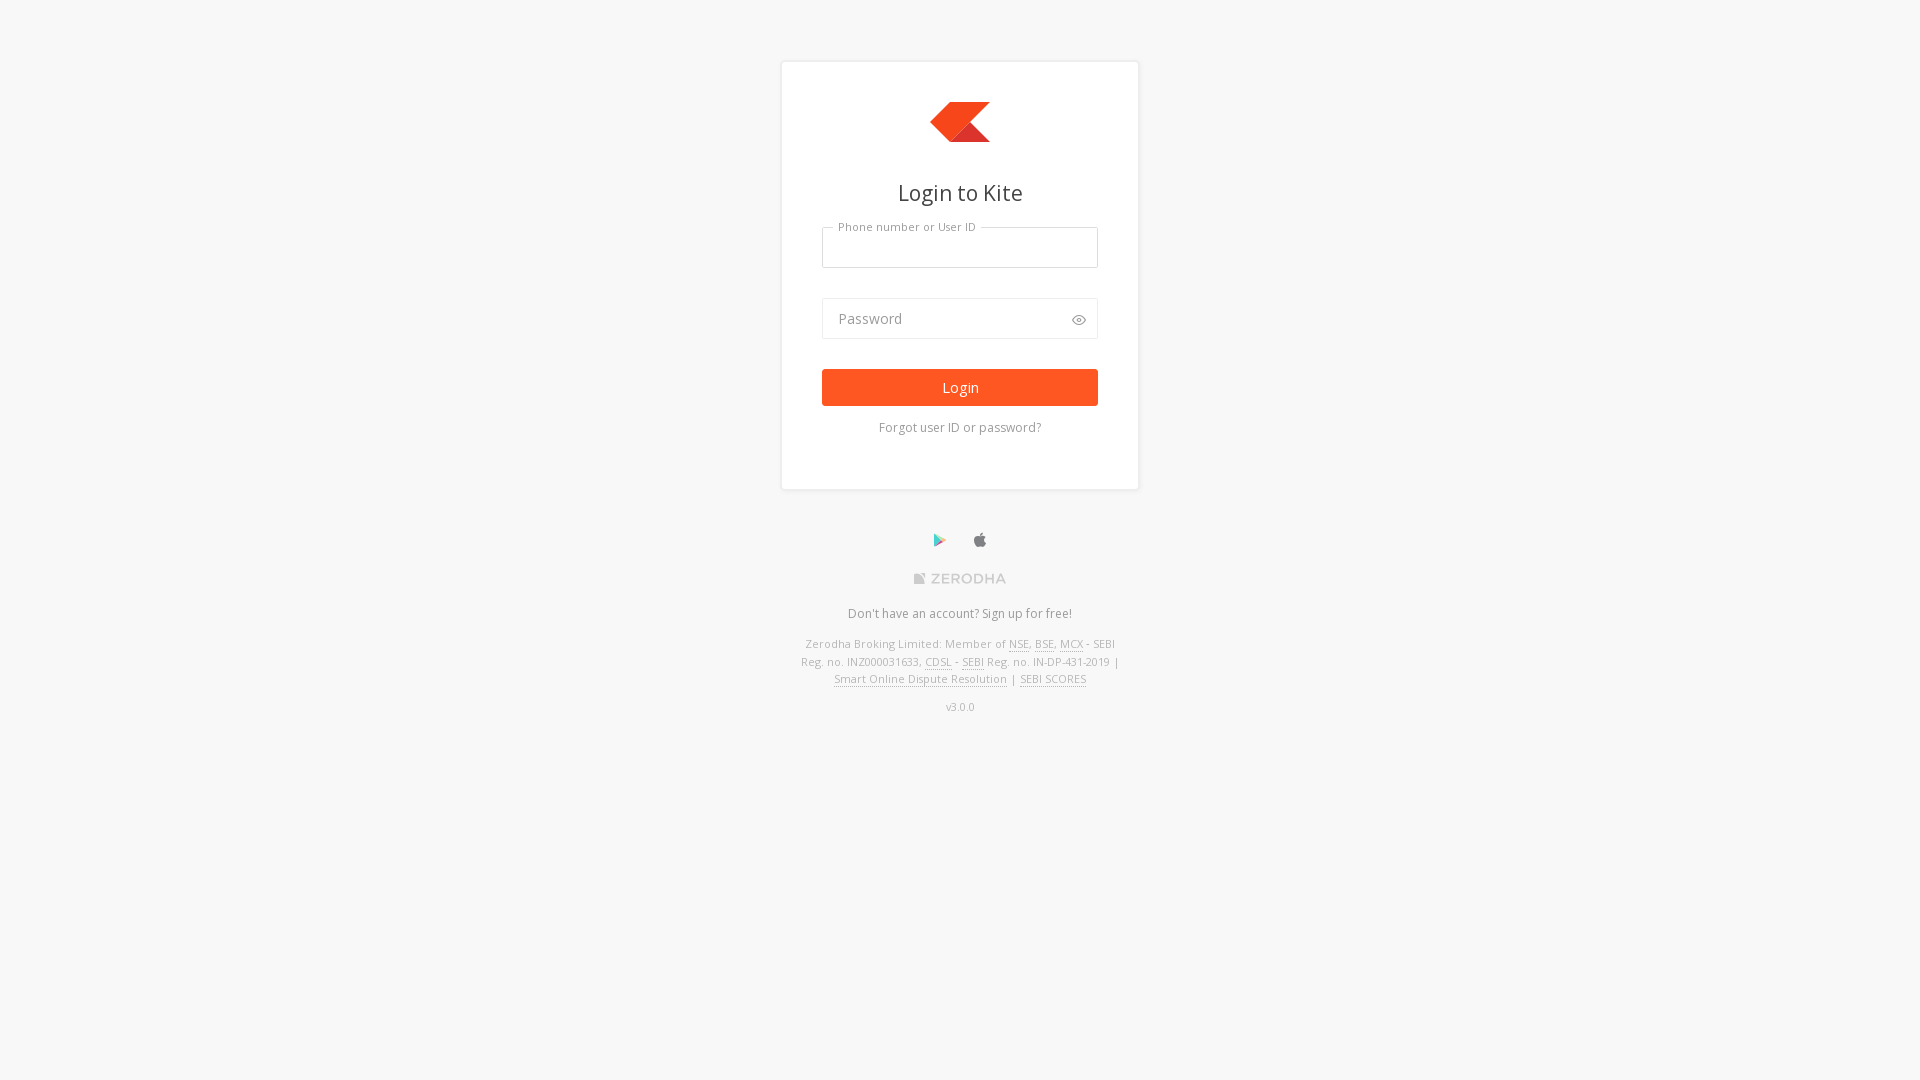